Tests clicking on the Region navigation link in the header

Starting URL: https://coronavirus.jhu.edu/

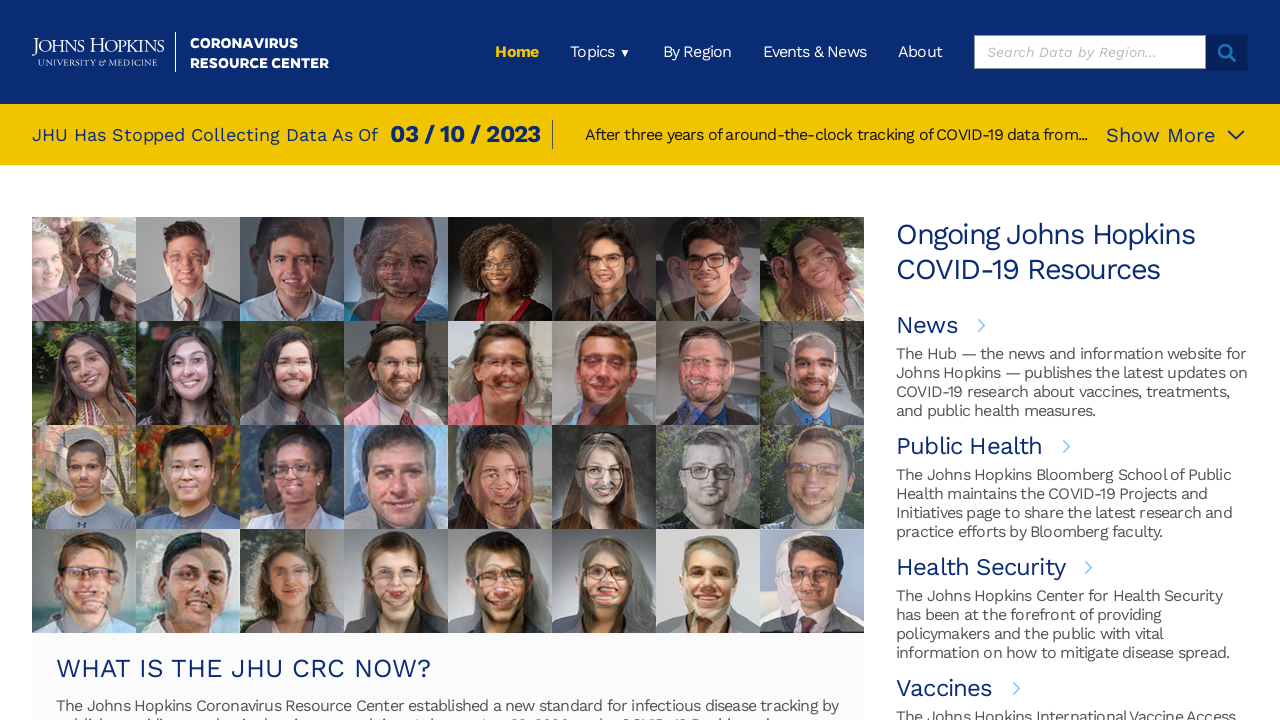

Clicked on Region navigation link in header at (697, 52) on xpath=/html/body/div[1]/div/header/div/div[2]/ul/li[3]/a
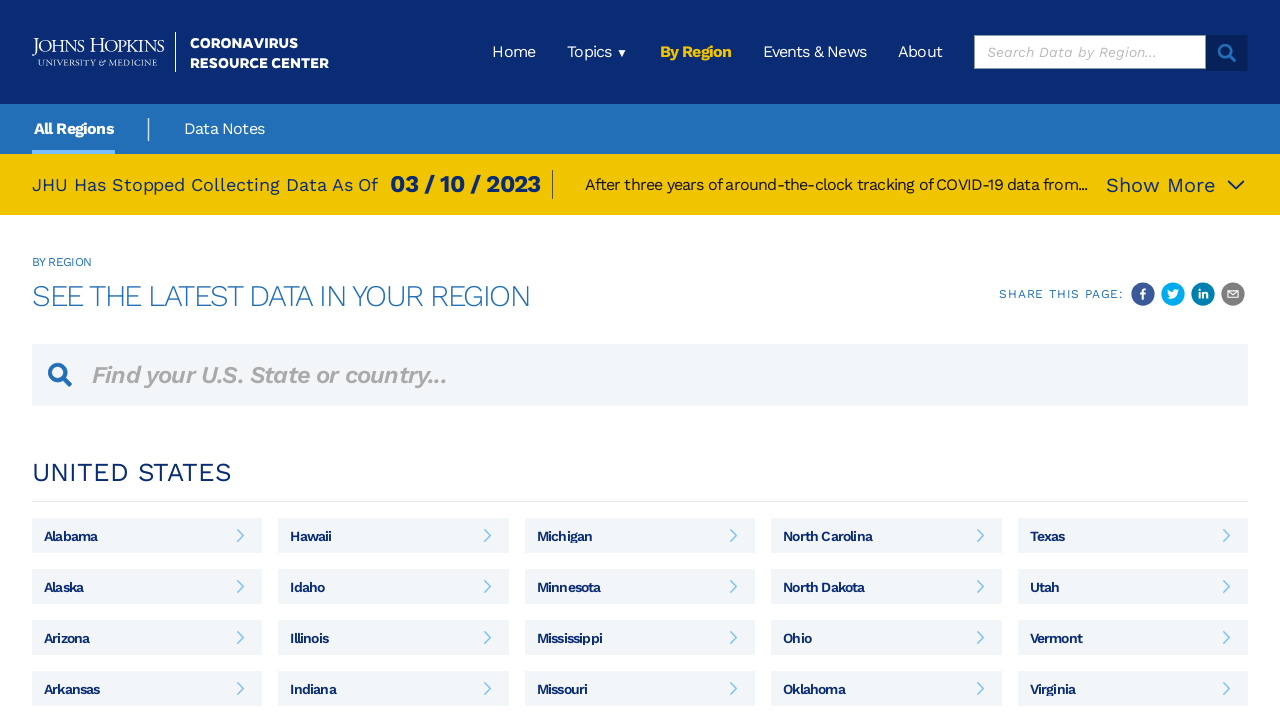

Waited 1 second for page to load after clicking Region link
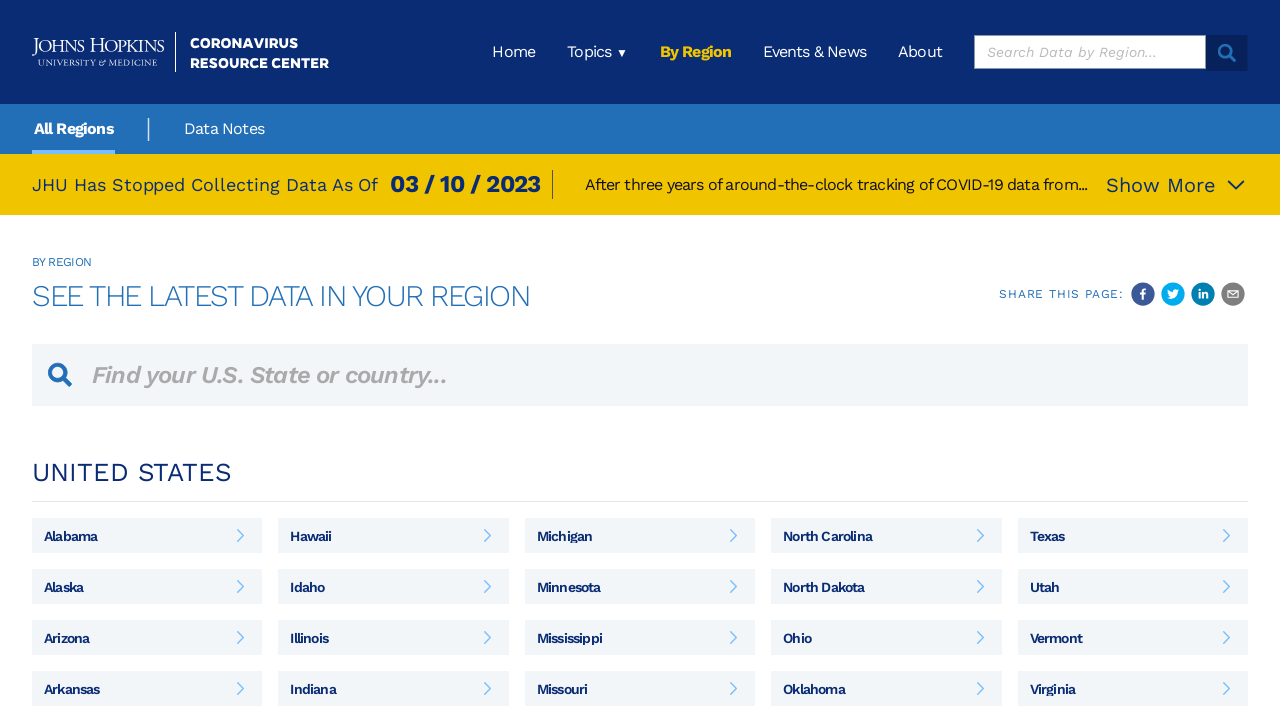

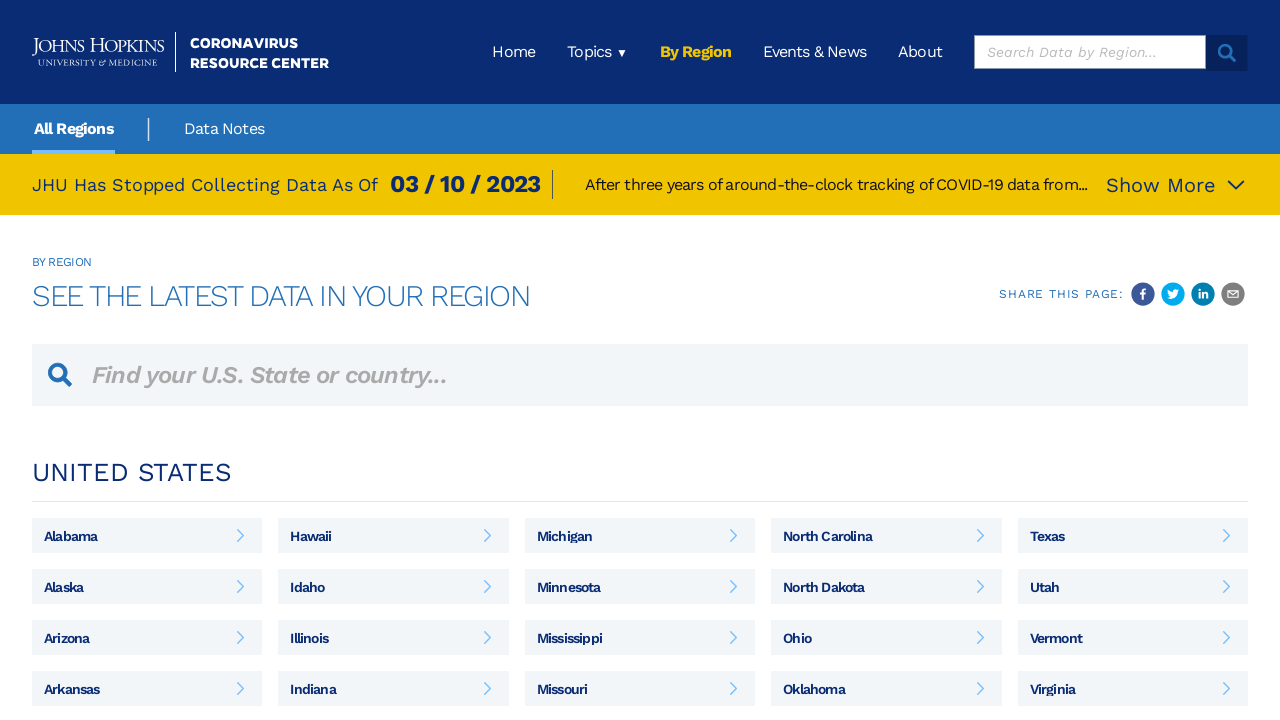